Tests editing the power rating twice - creates a power, edits the rating once, then edits it again to a different value

Starting URL: https://site-tc1.vercel.app/

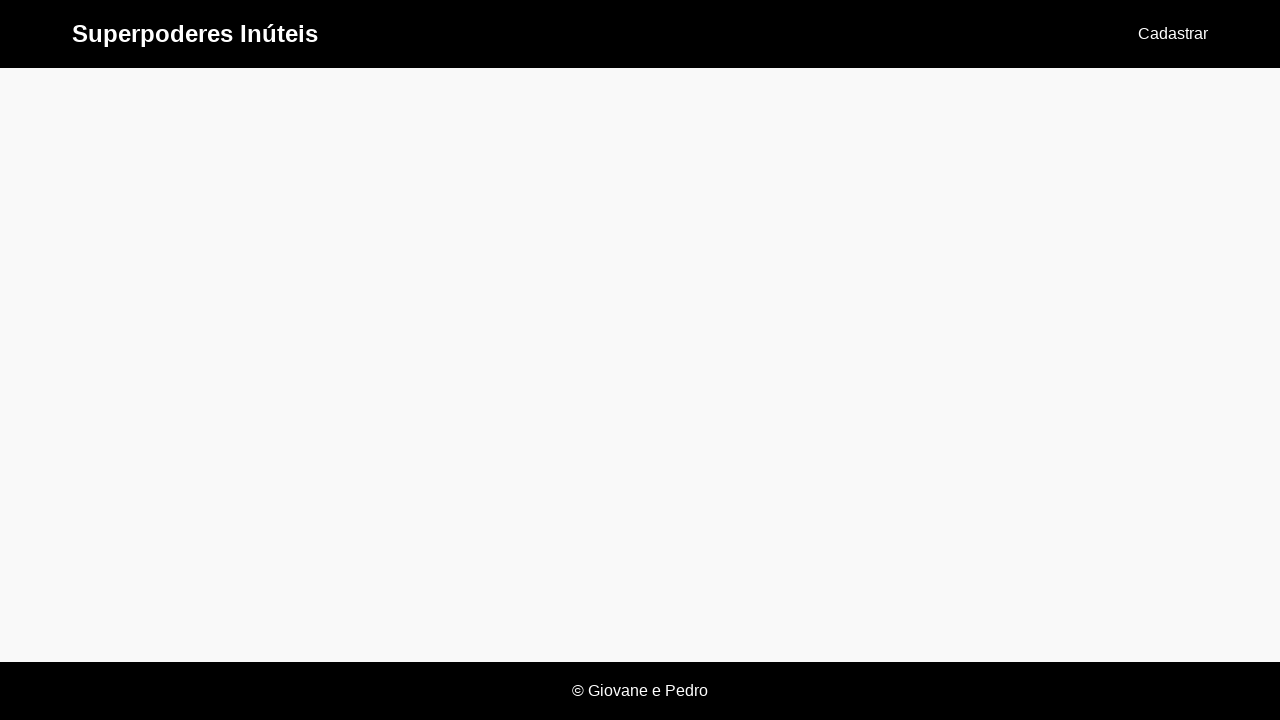

Set up dialog handler for alerts
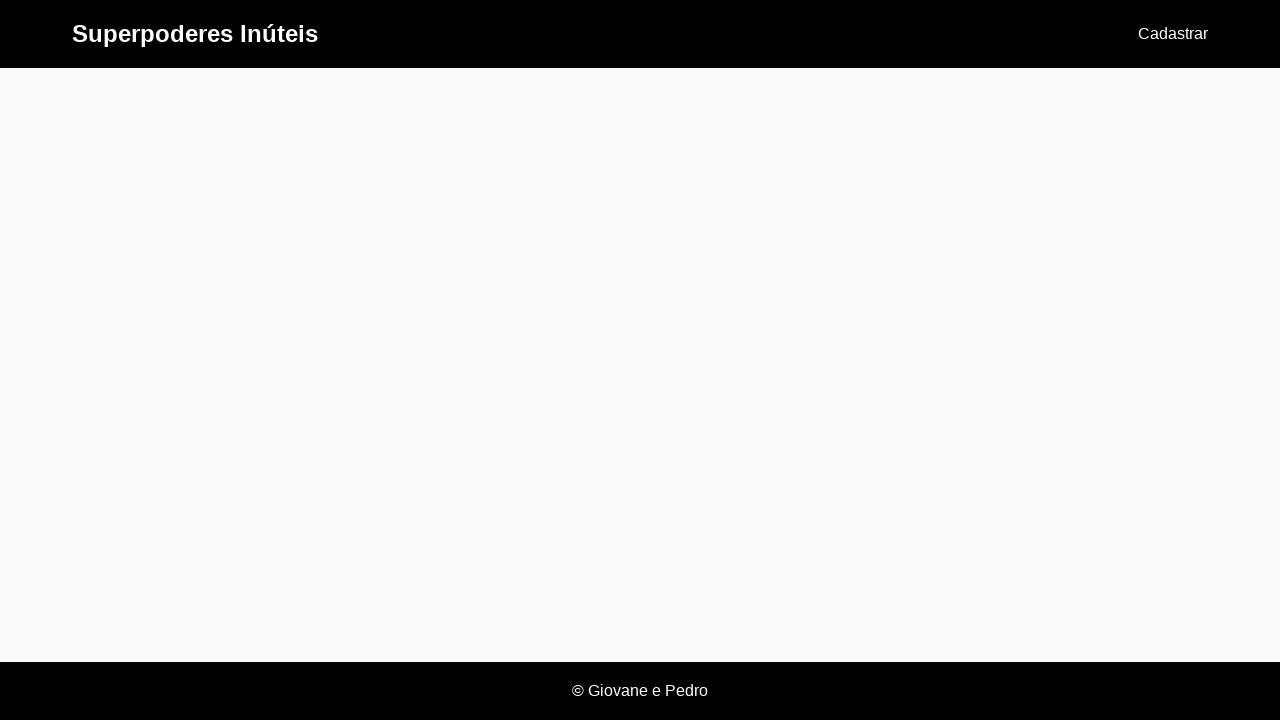

Clicked 'Cadastrar' link to create a new power at (1173, 34) on text=Cadastrar
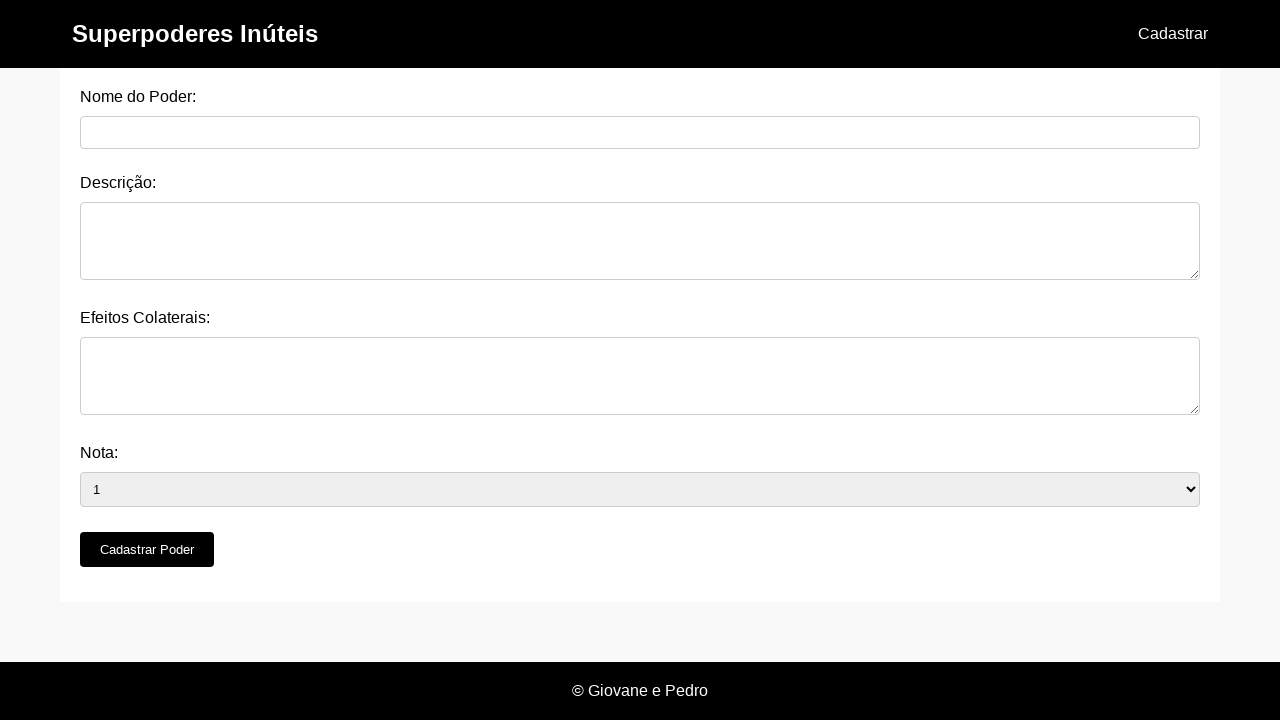

Power form loaded - power name field is visible
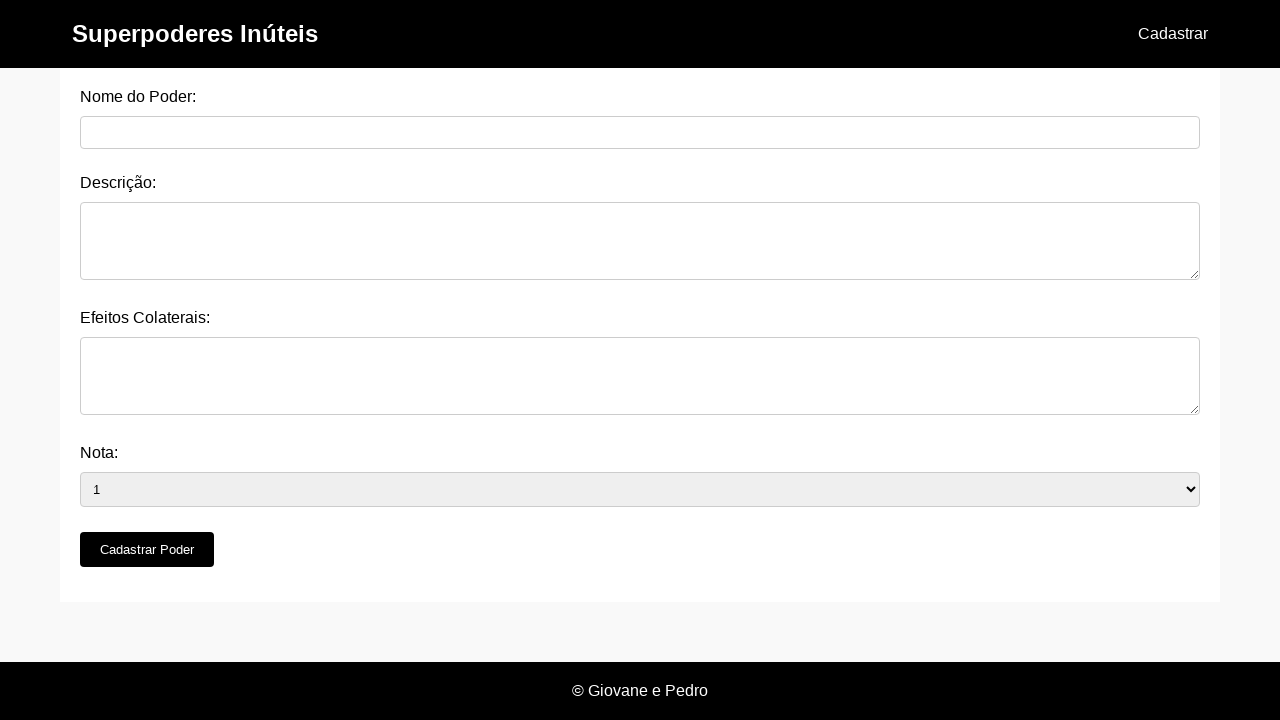

Filled power name field with 'Invisibility Cloak' on #nome_do_poder
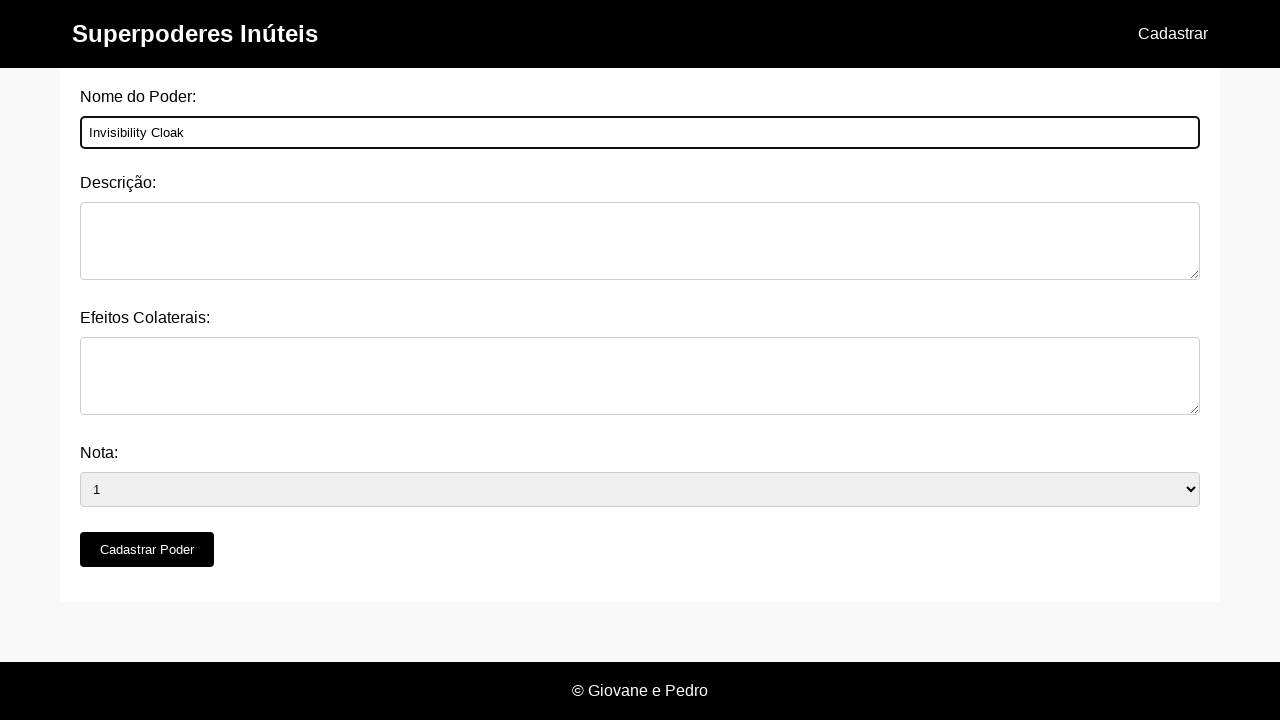

Filled description field with 'Become invisible to the naked eye.' on #descricao
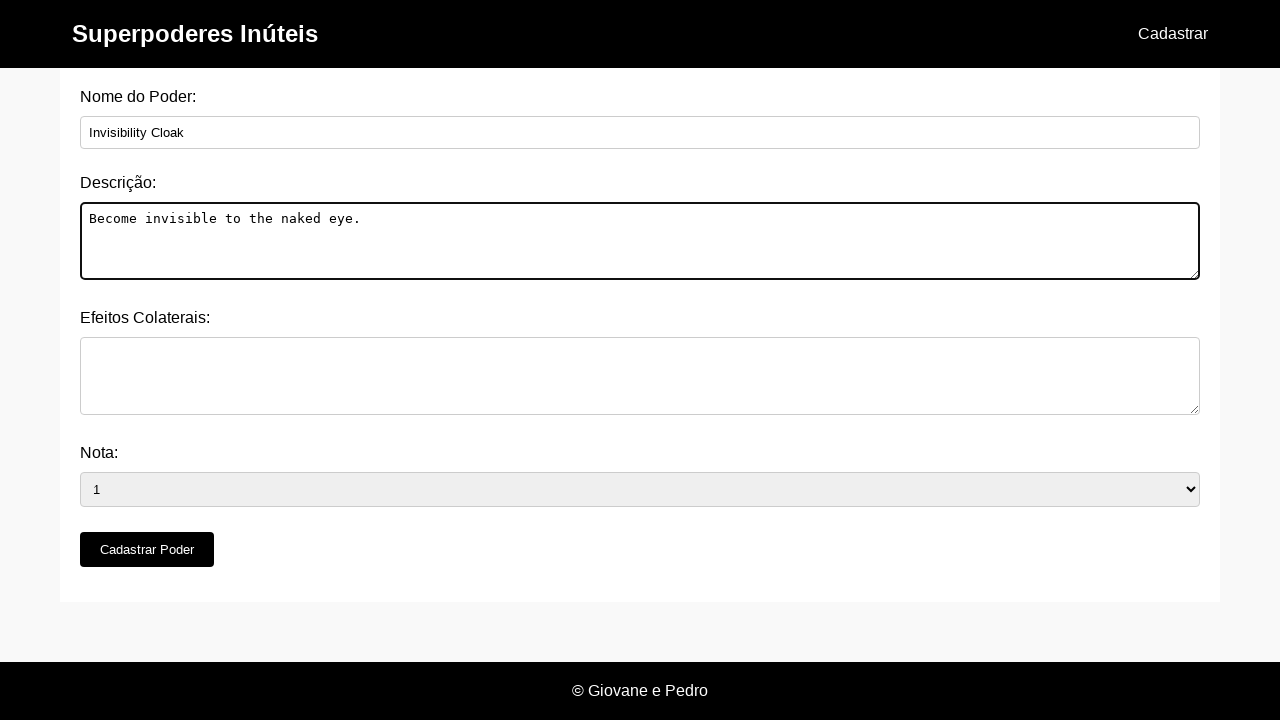

Filled side effects field with 'Disorientation when returning visible.' on #efeitos_colaterais
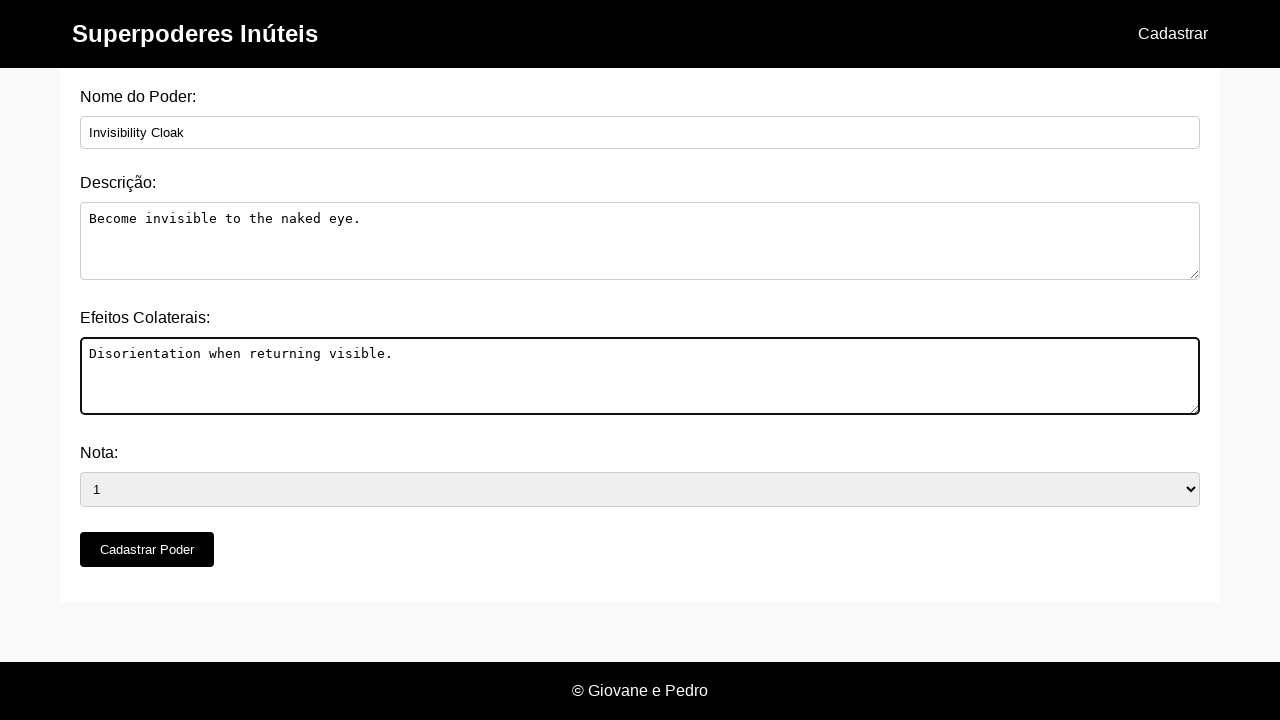

Selected initial power rating of 2 on #nota
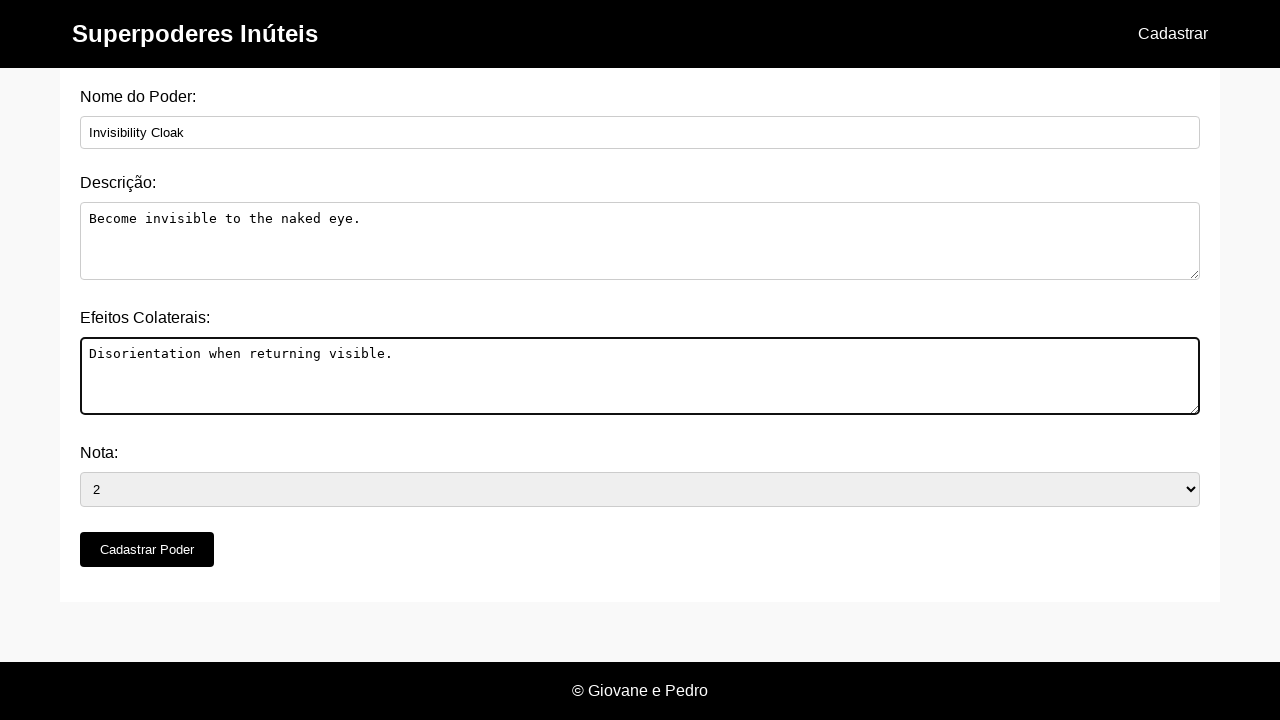

Clicked 'Cadastrar Poder' button to submit the form at (147, 550) on button[type='submit']:has-text('Cadastrar Poder')
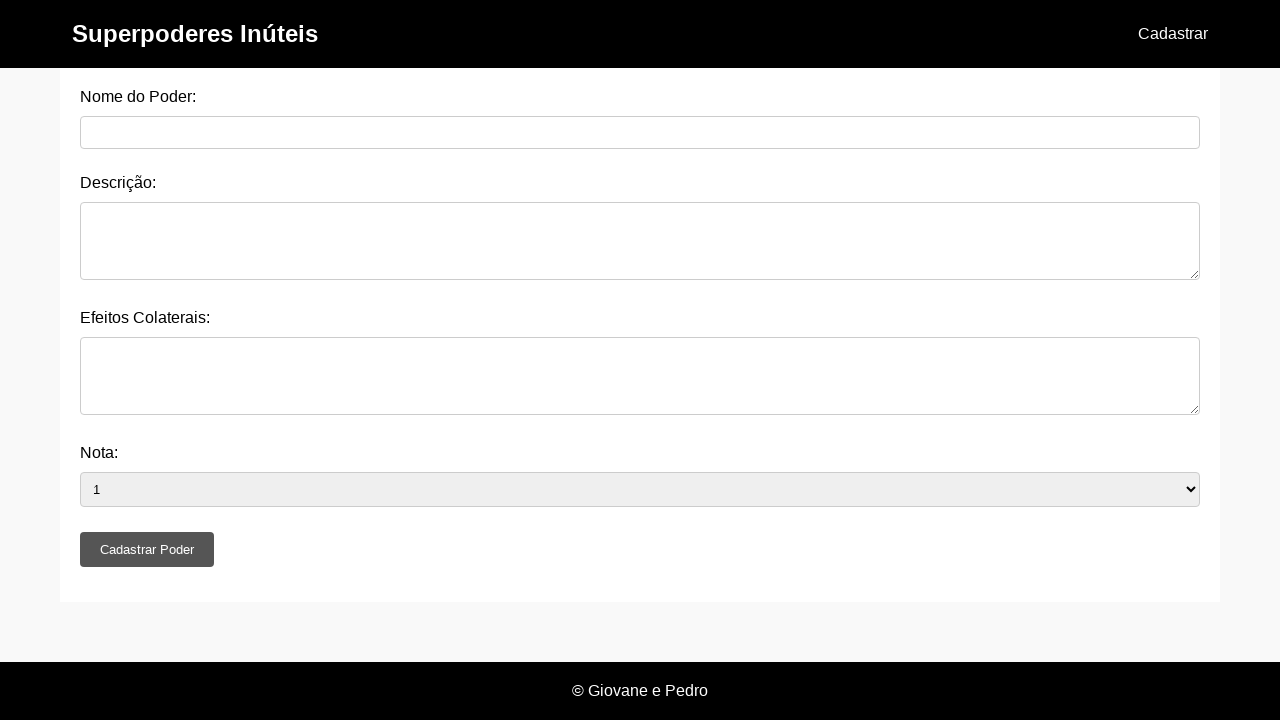

Navigated back to home page
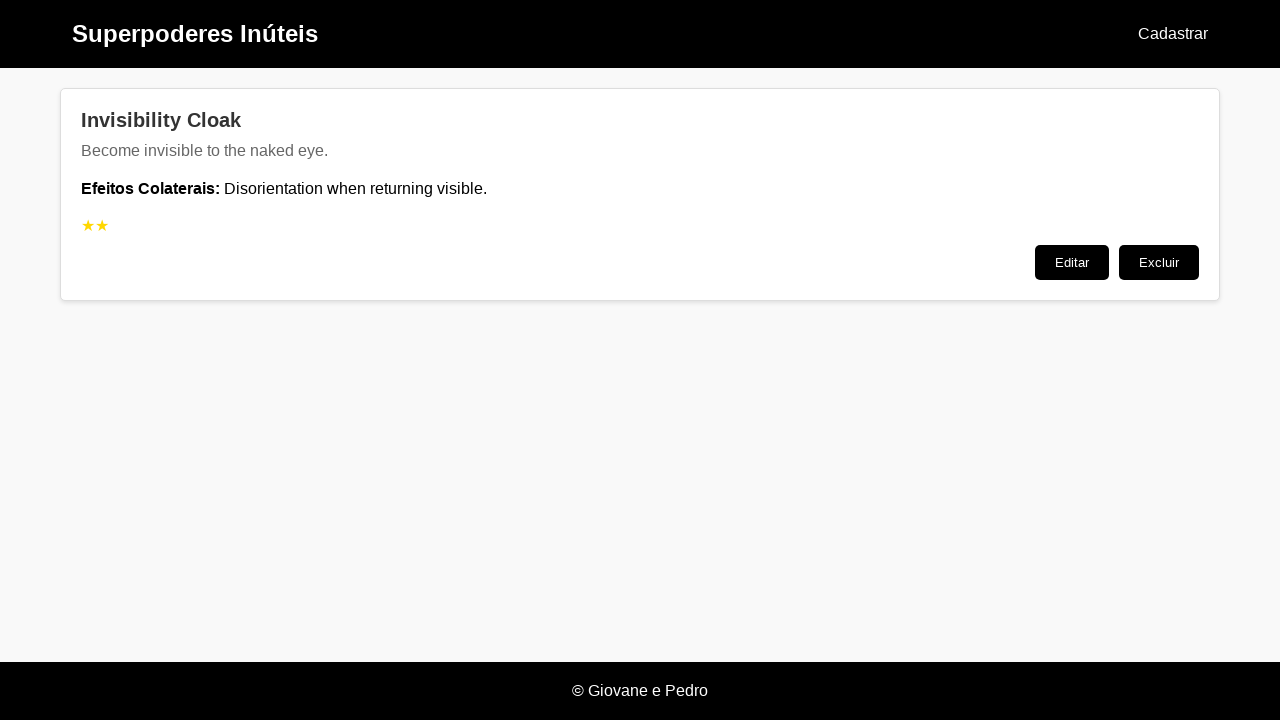

Powers list loaded on home page
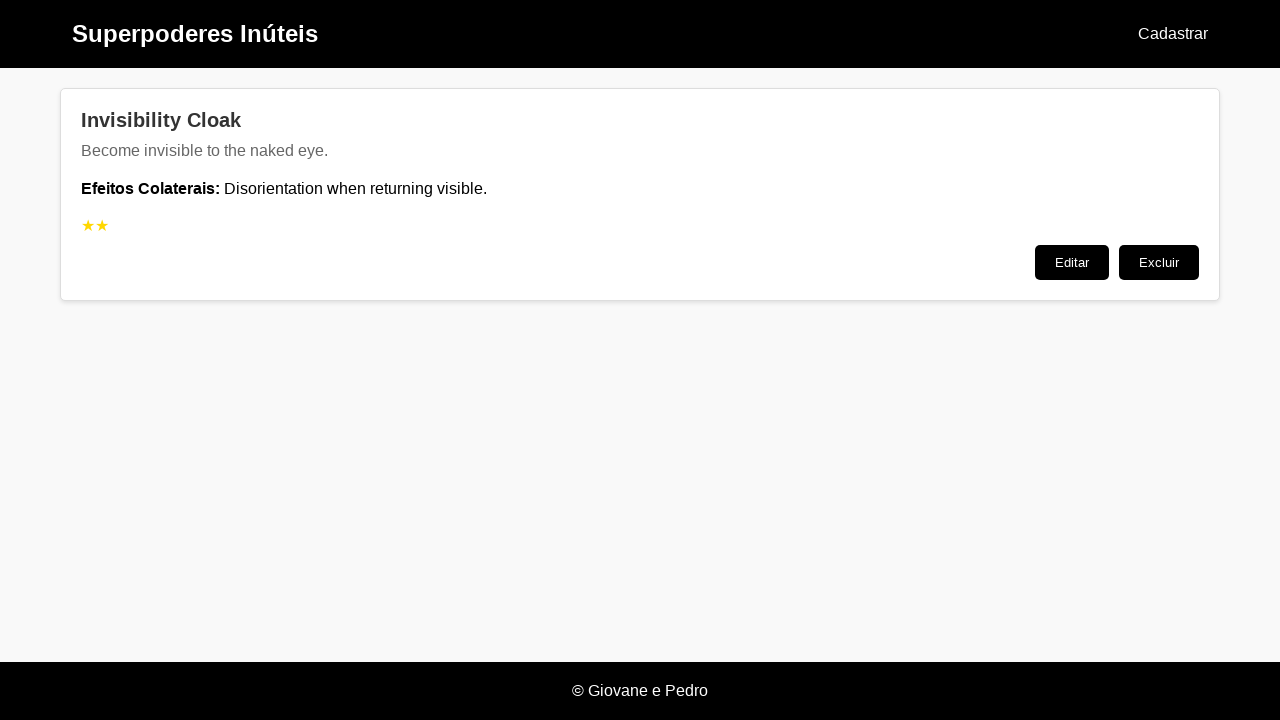

Clicked 'Editar' button on Invisibility Cloak power for first edit at (1072, 262) on .post:has-text('Invisibility Cloak') >> text=Editar
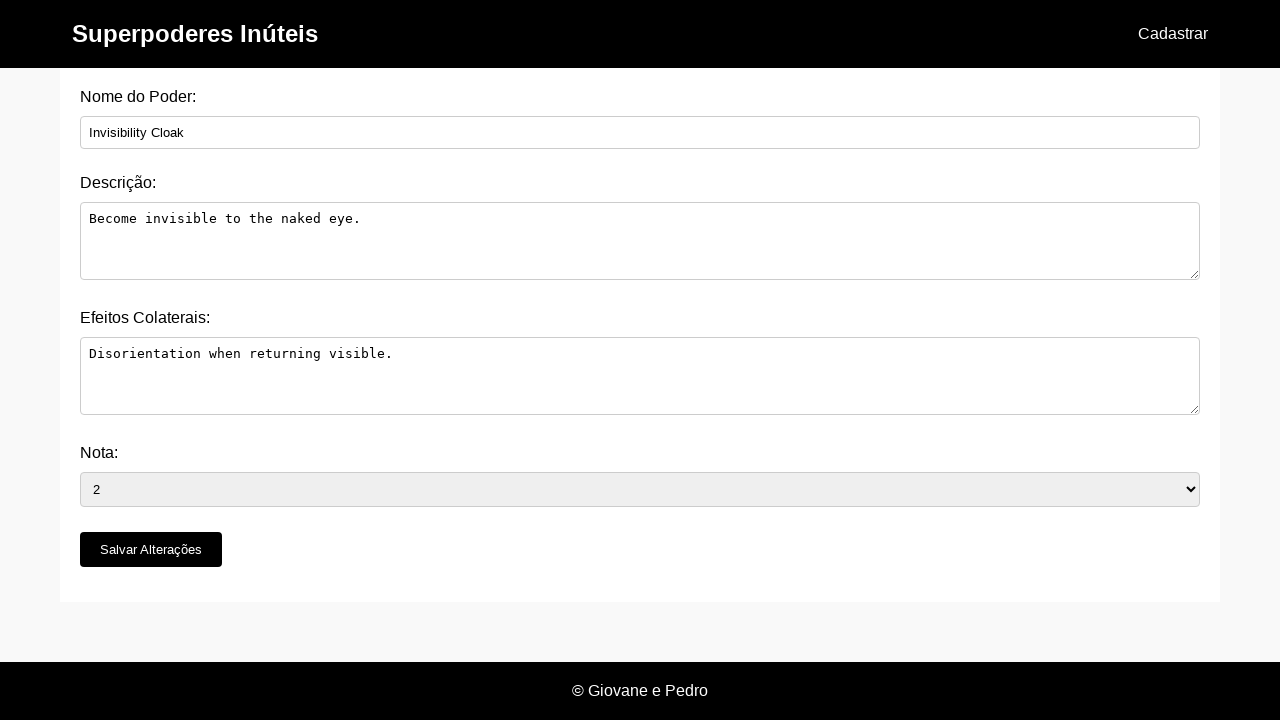

Edit form loaded - rating field is visible
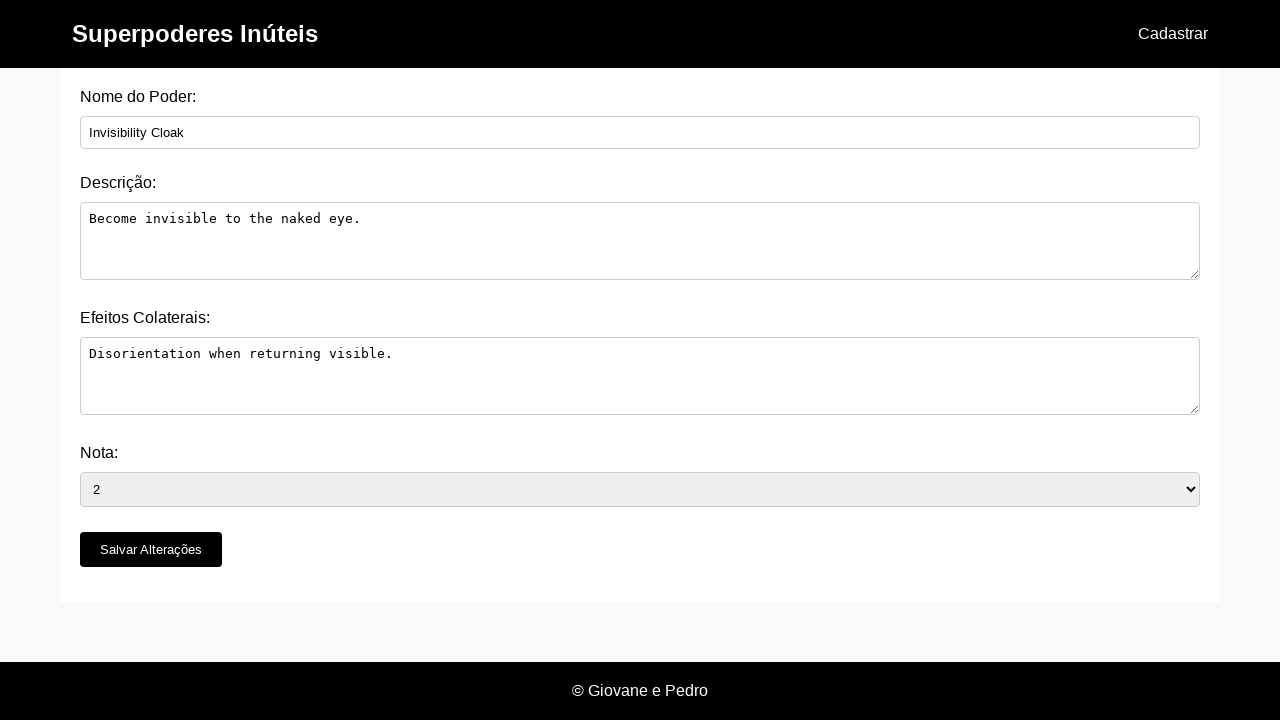

Changed power rating from 2 to 4 in first edit on #nota
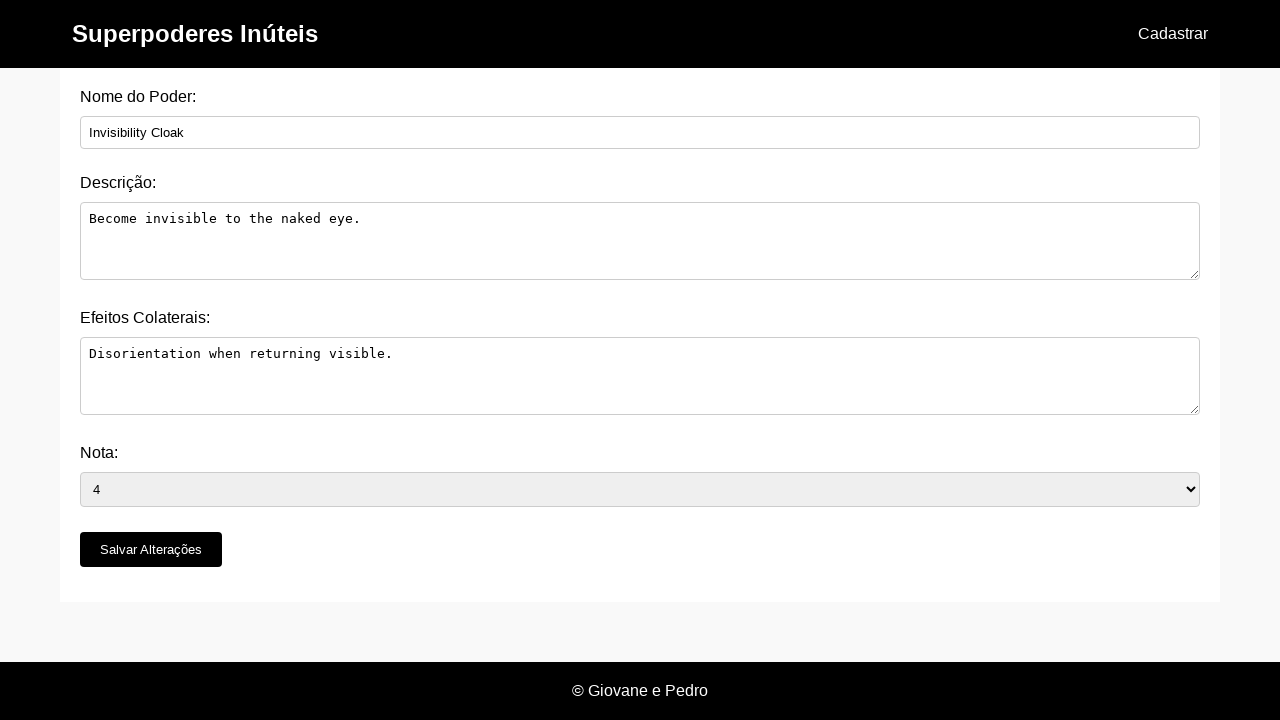

Clicked 'Salvar Alterações' button to save first edit at (151, 550) on button[type='submit']:has-text('Salvar Alterações')
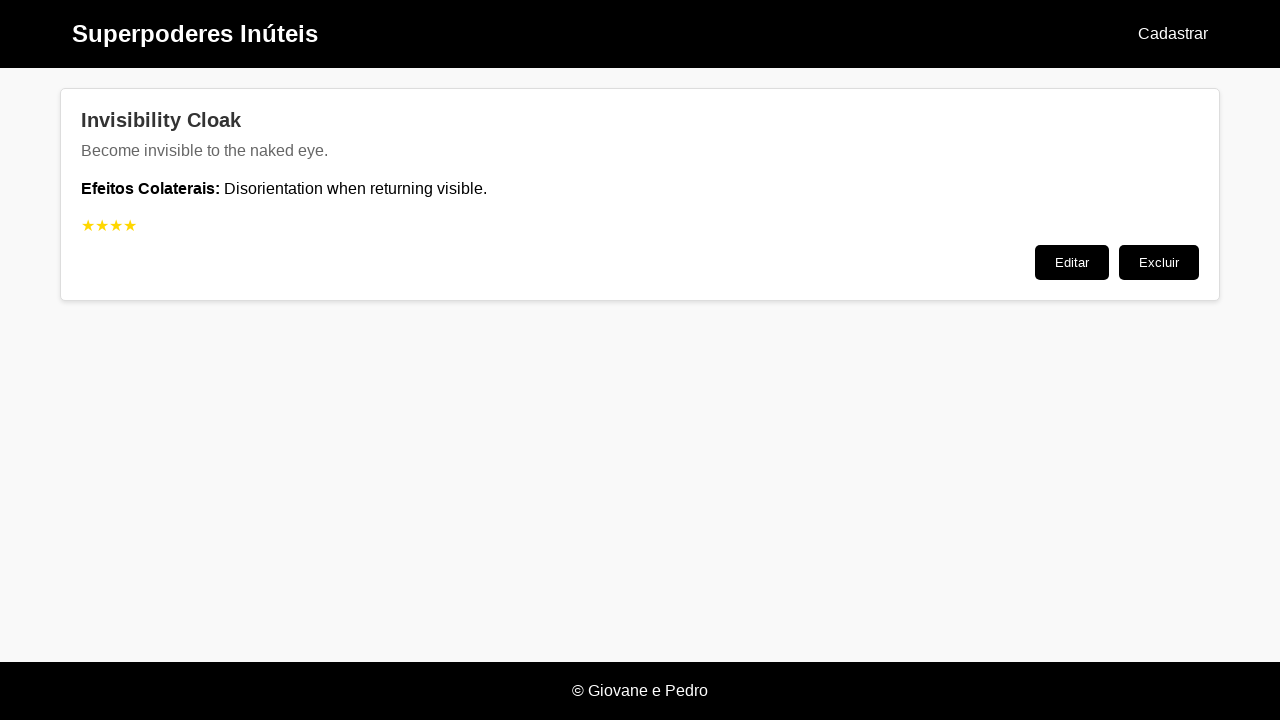

Navigated back to home page after first edit
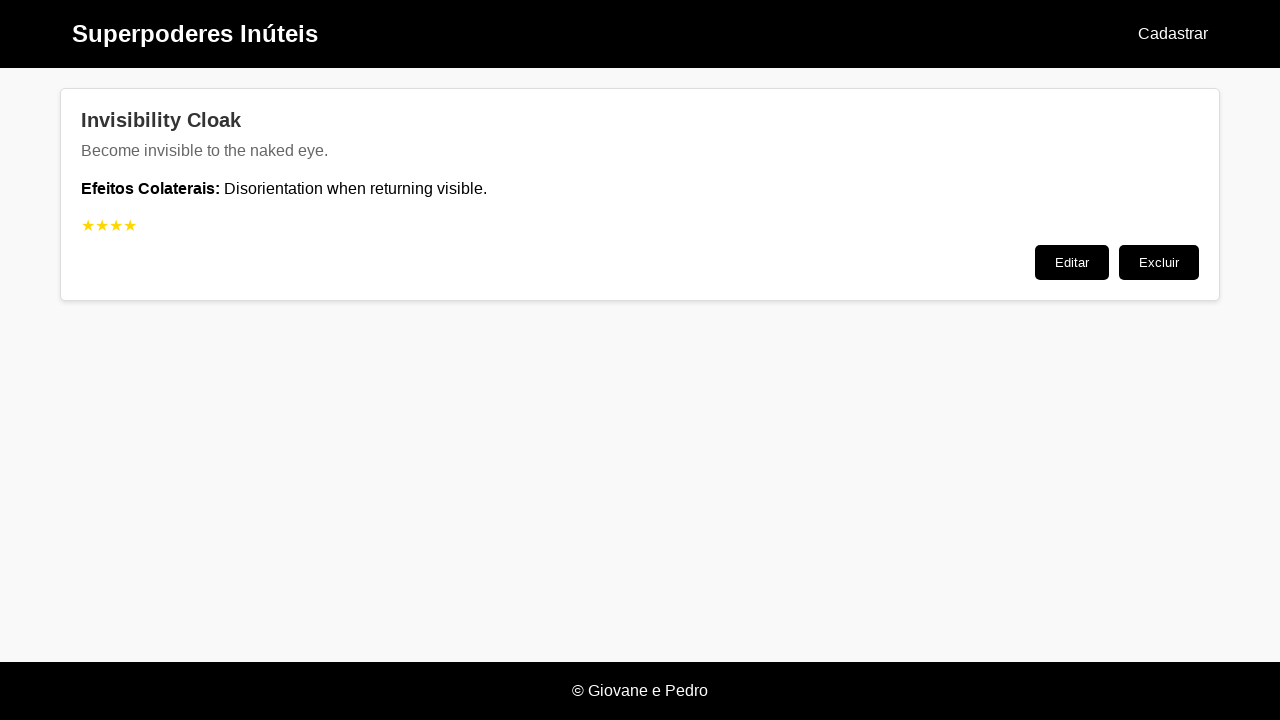

Powers list loaded on home page
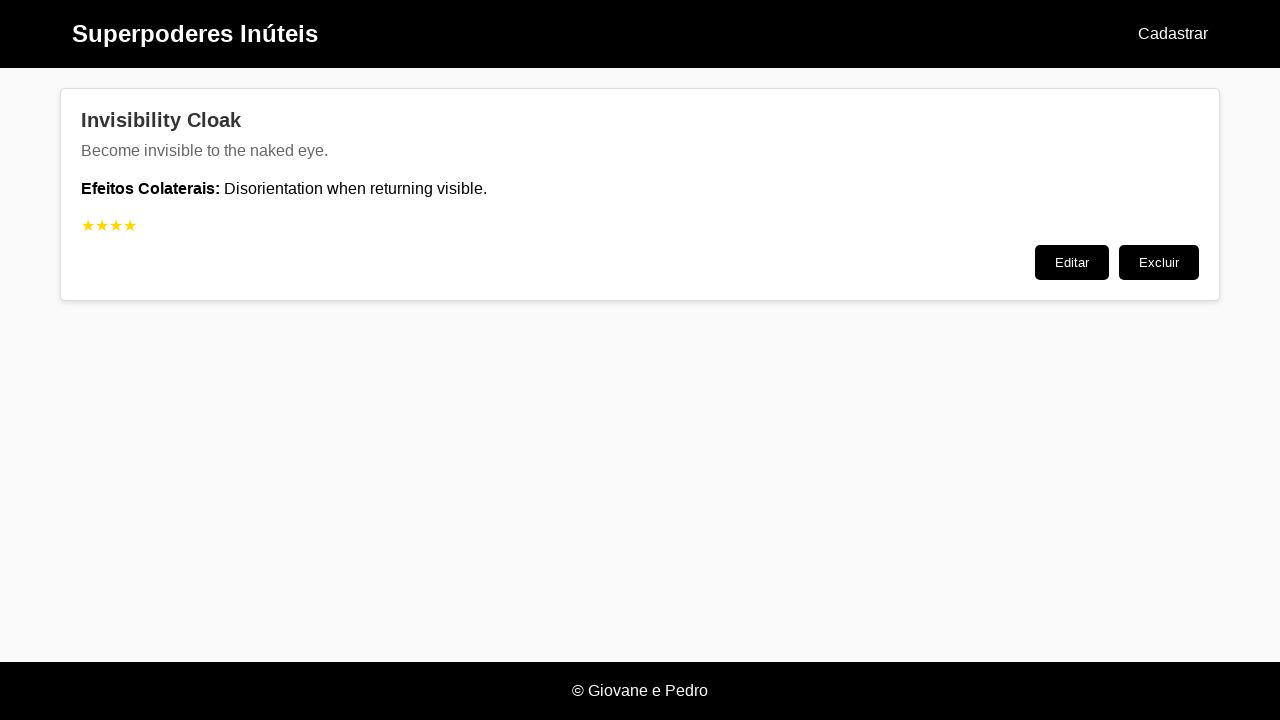

Clicked 'Editar' button on Invisibility Cloak power for second edit at (1072, 262) on .post:has-text('Invisibility Cloak') >> text=Editar
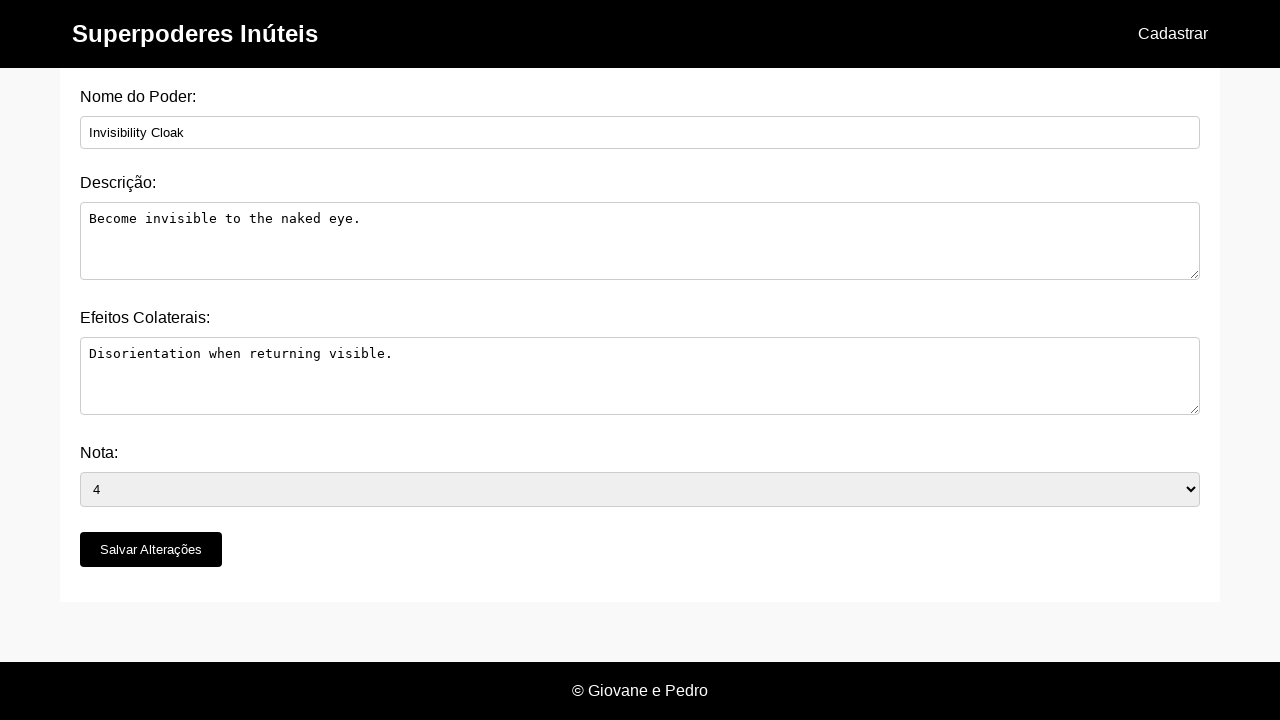

Edit form loaded - rating field is visible
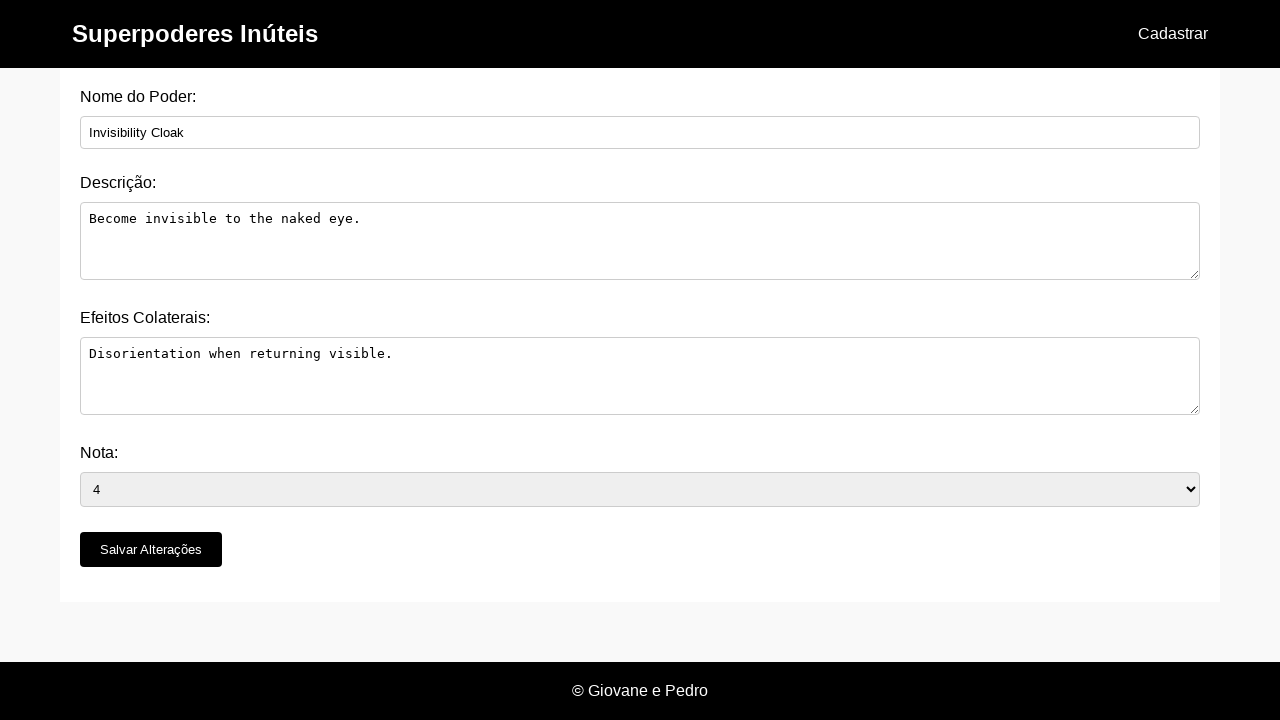

Changed power rating from 4 to 5 in second edit on #nota
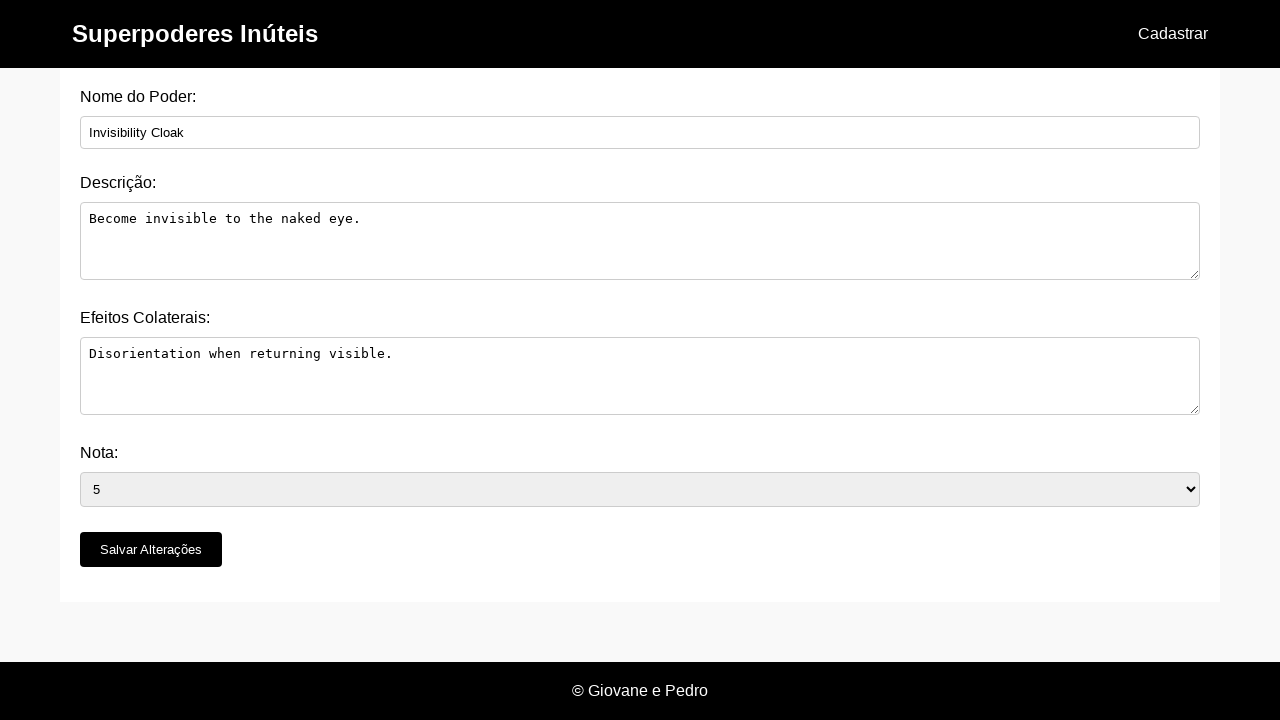

Clicked 'Salvar Alterações' button to save second edit at (151, 550) on button[type='submit']:has-text('Salvar Alterações')
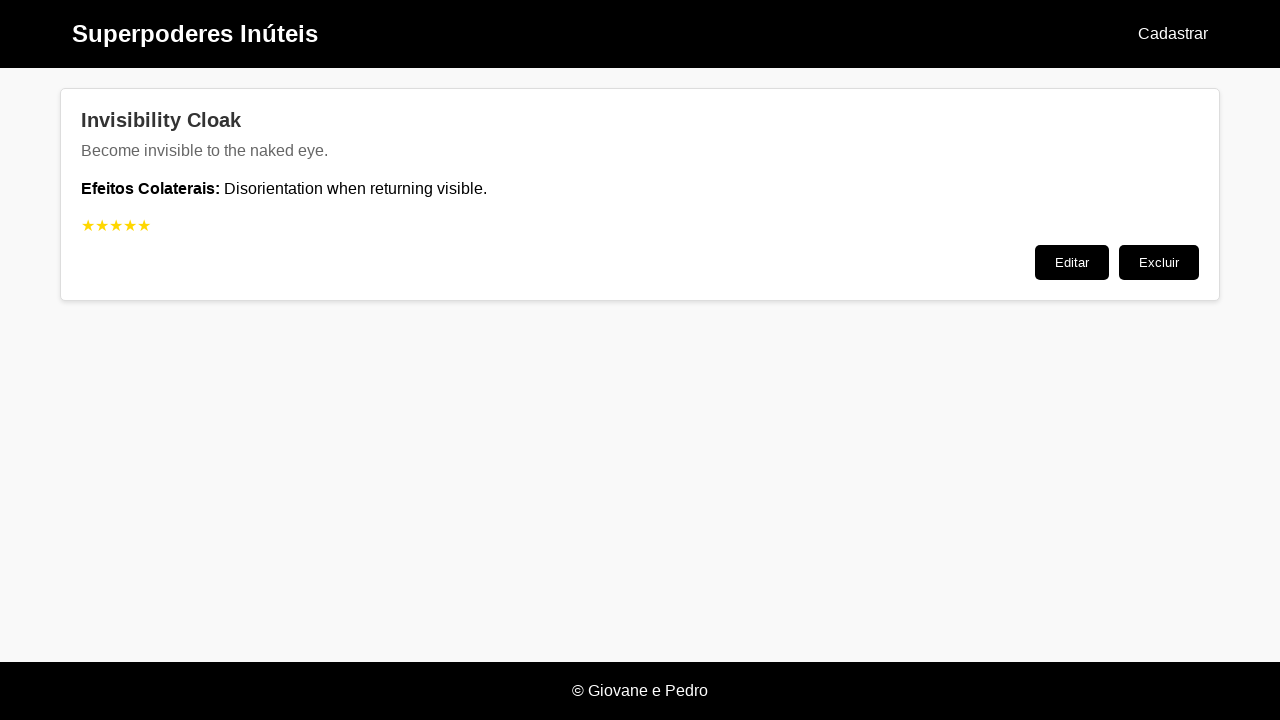

Navigated back to home page after second edit
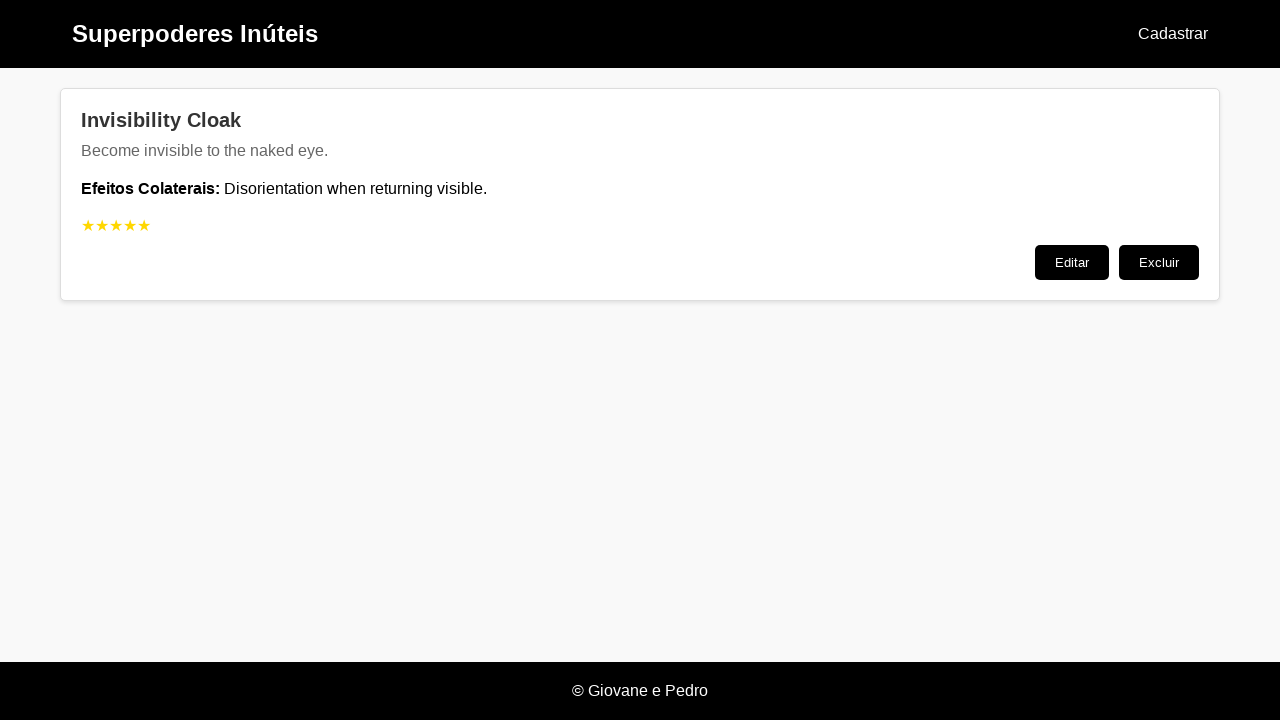

Powers list loaded on home page - test complete
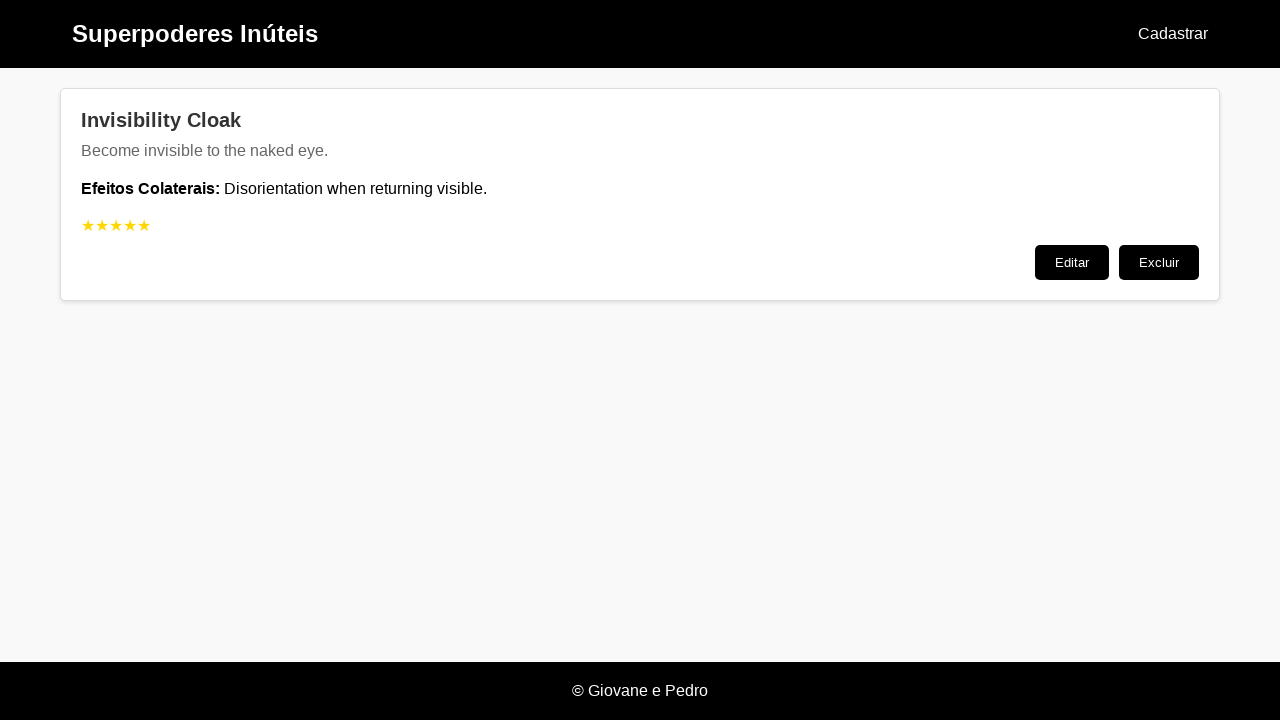

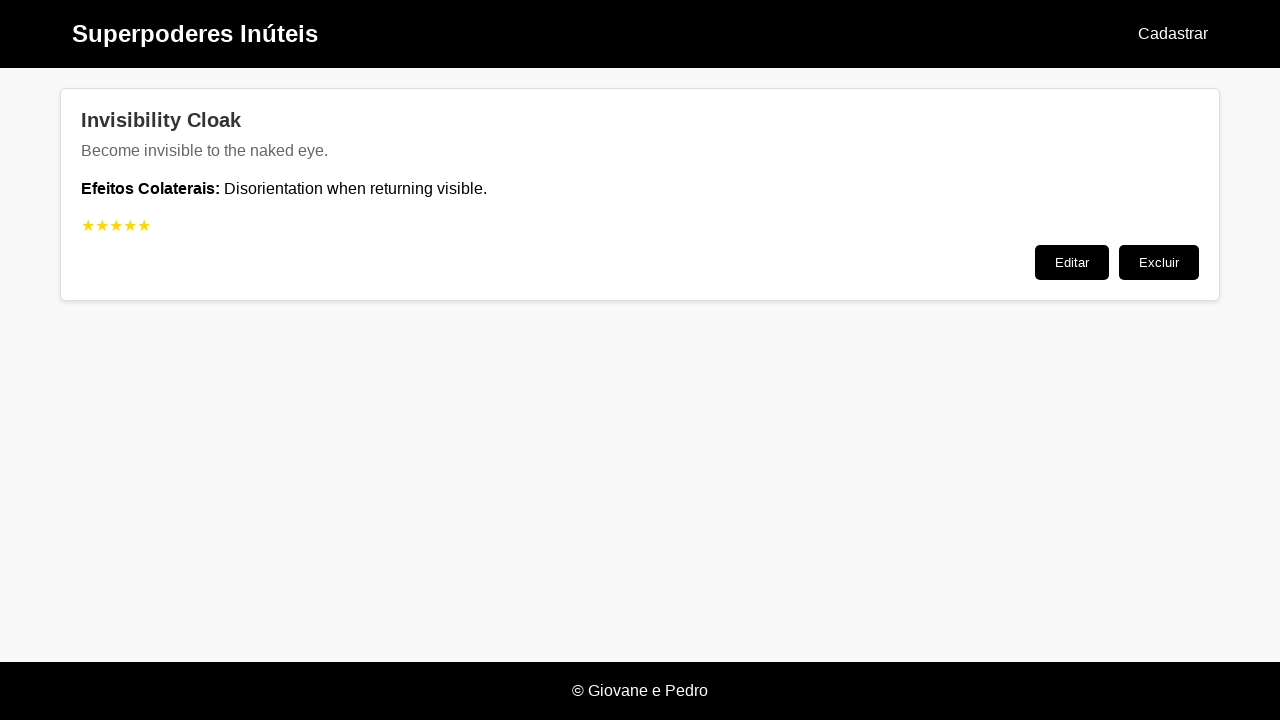